Verifies that the BlazeDemo home page loads with the correct title

Starting URL: https://blazedemo.com/

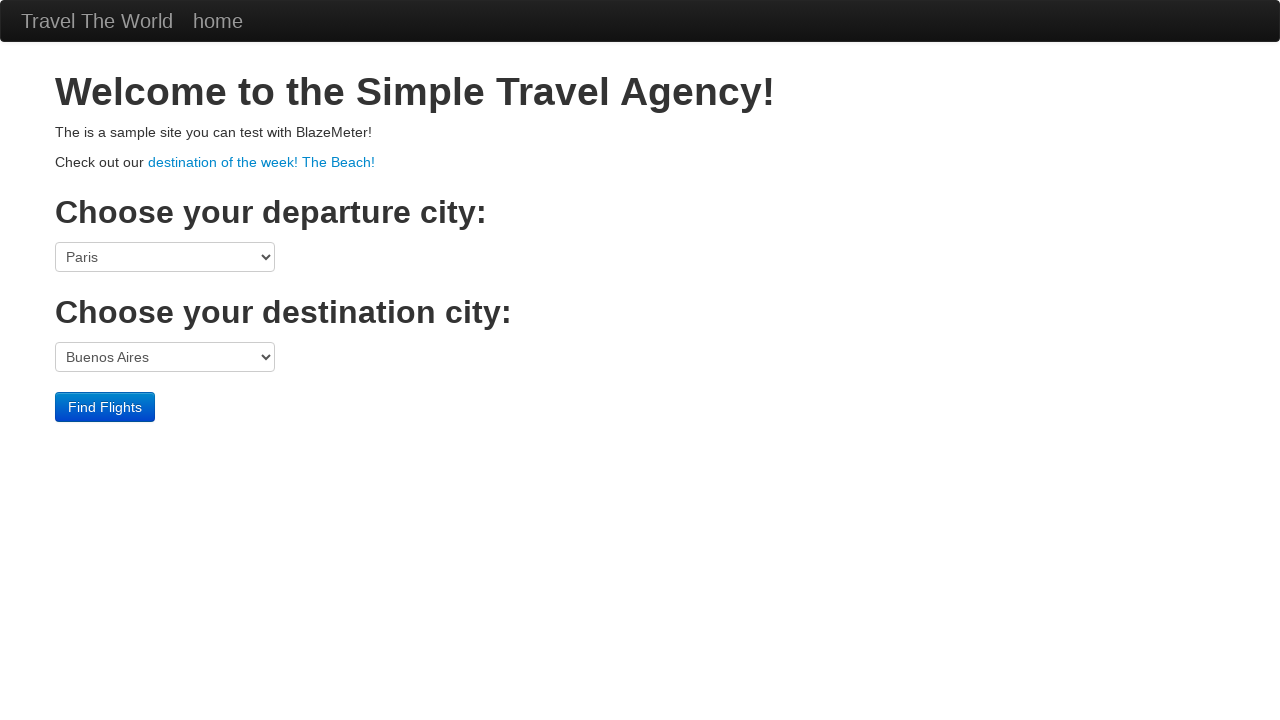

Navigated to BlazeDemo home page
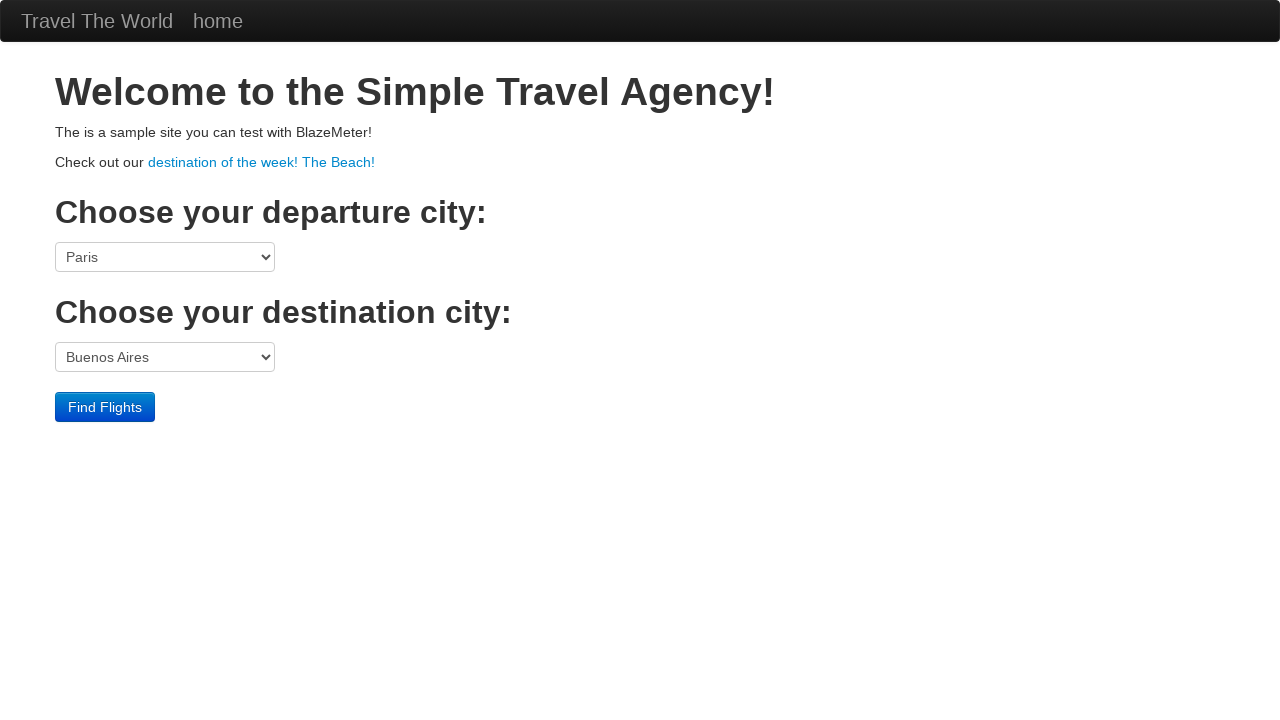

Verified page title is 'BlazeDemo'
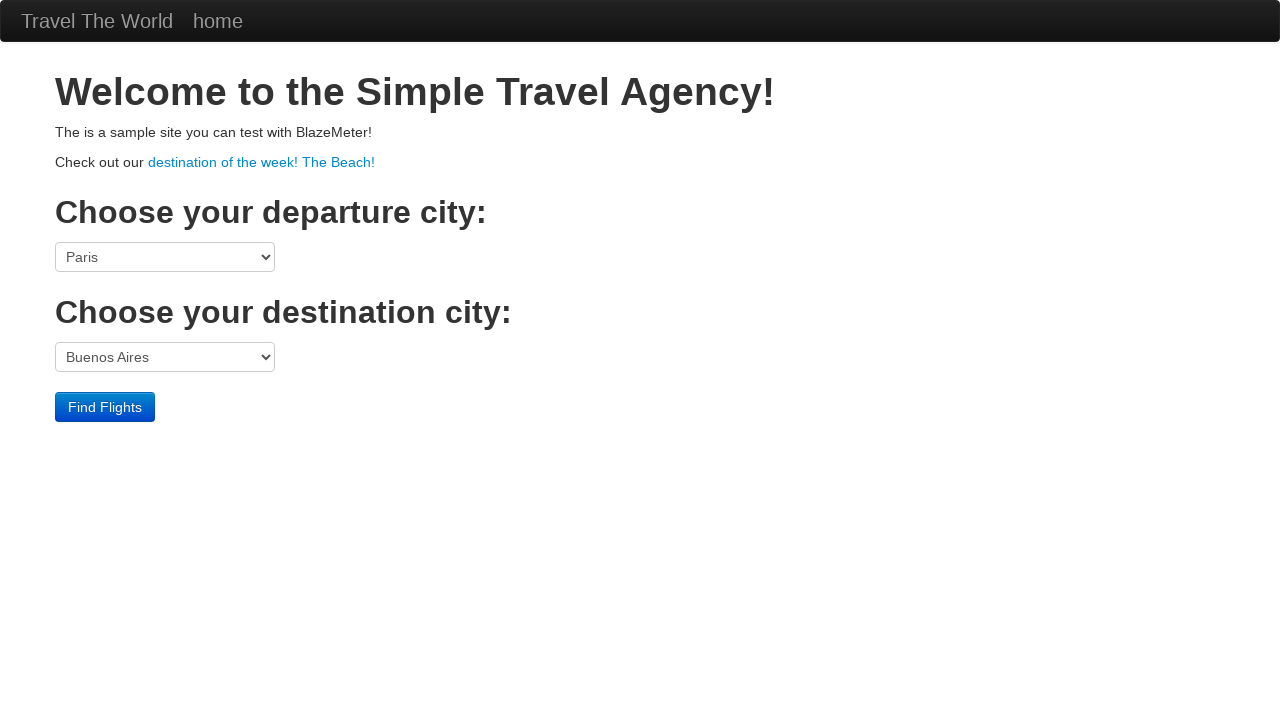

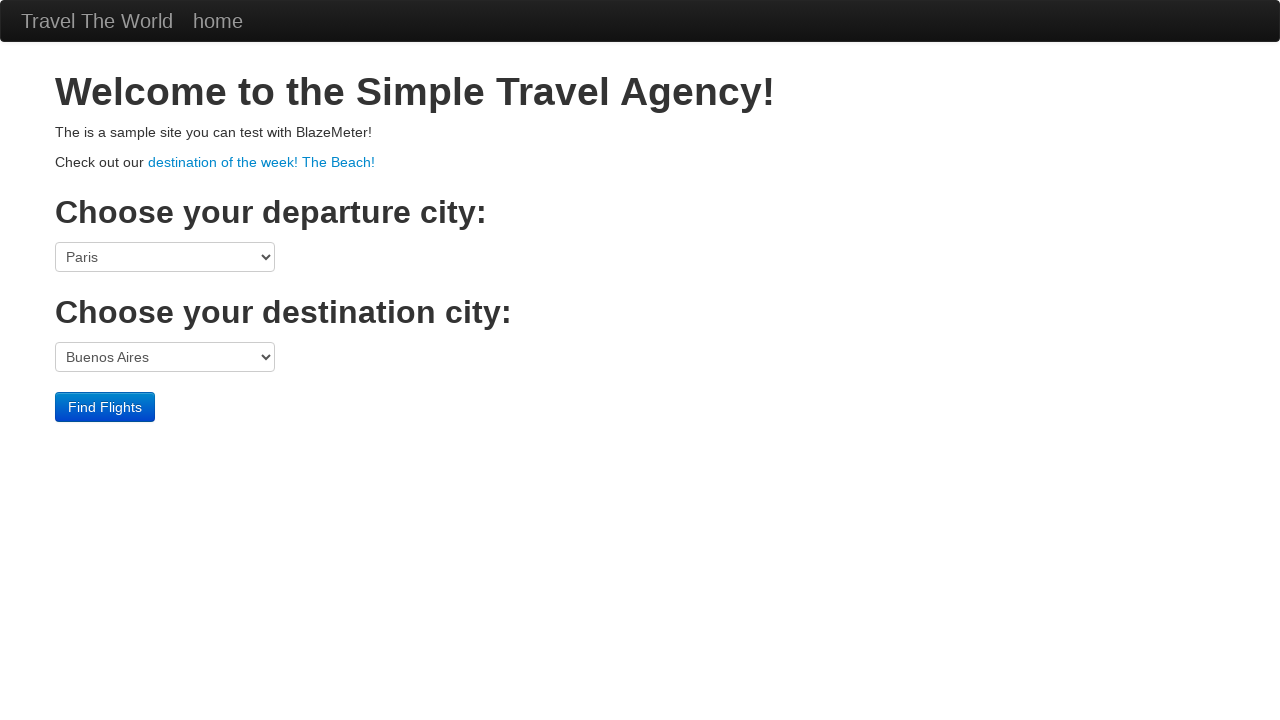